Tests that a todo item is removed when edited to an empty string.

Starting URL: https://demo.playwright.dev/todomvc

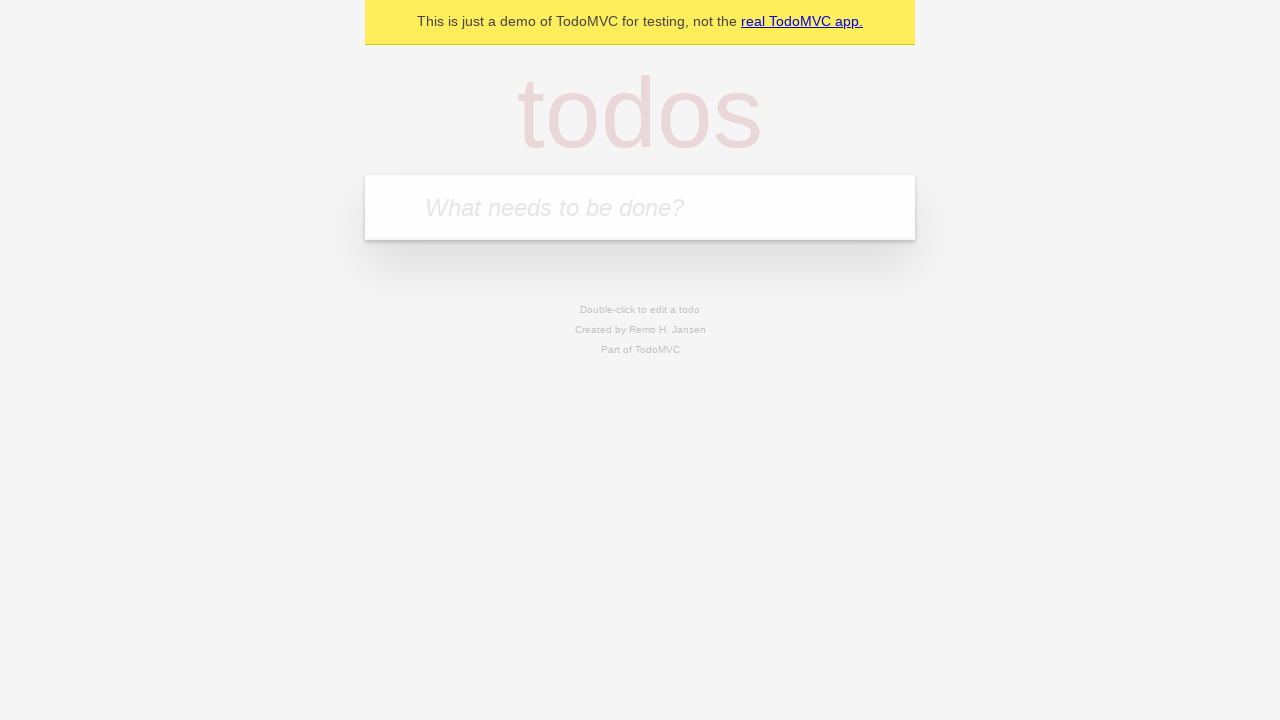

Filled todo input with 'buy some cheese' on internal:attr=[placeholder="What needs to be done?"i]
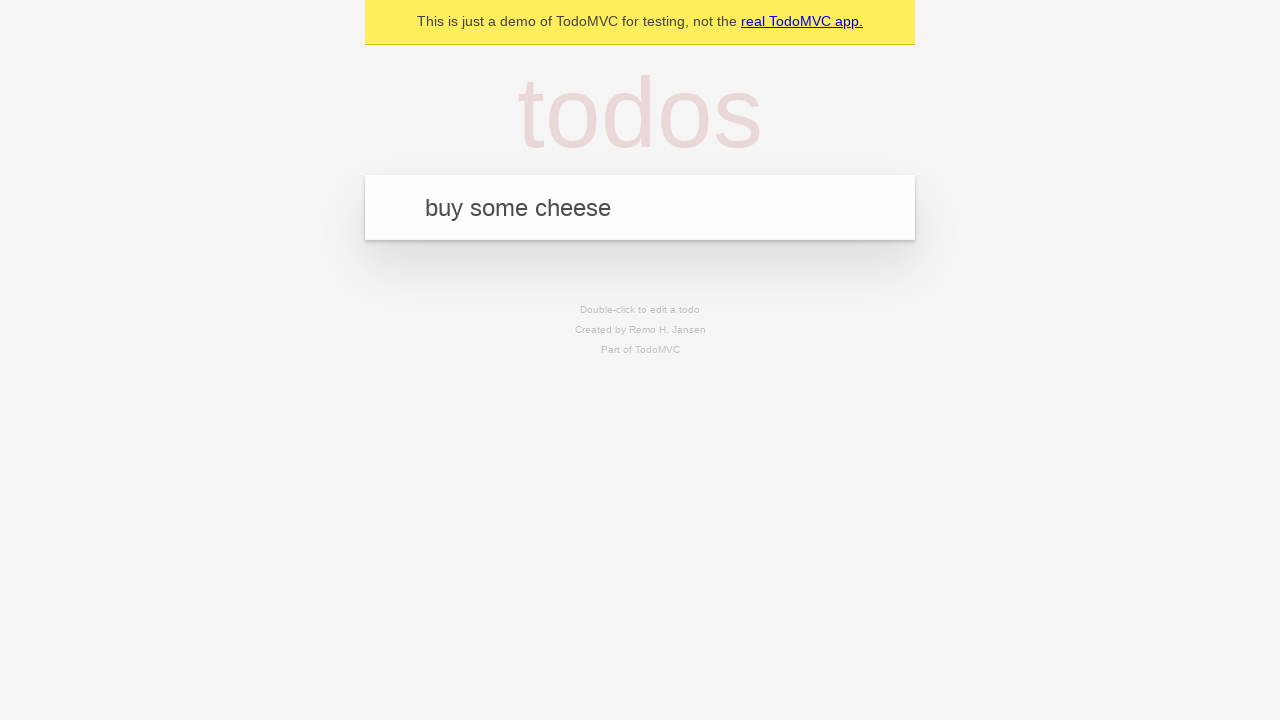

Pressed Enter to create first todo item on internal:attr=[placeholder="What needs to be done?"i]
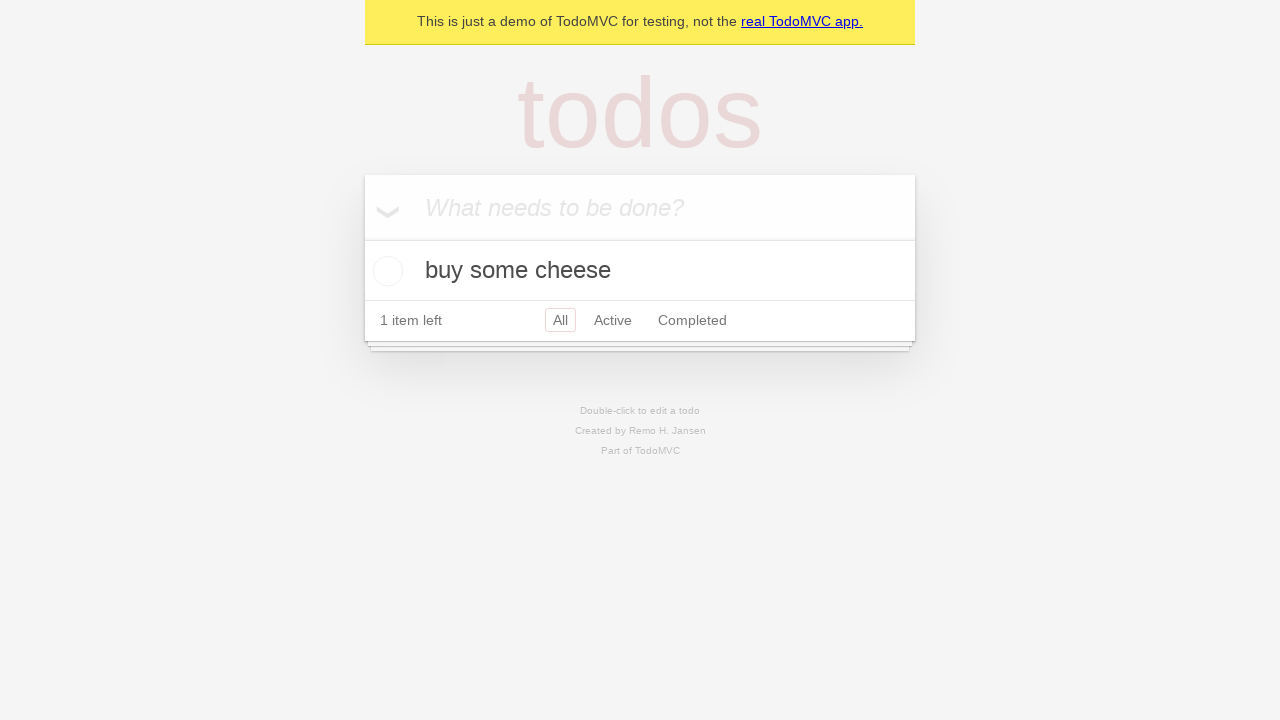

Filled todo input with 'feed the cat' on internal:attr=[placeholder="What needs to be done?"i]
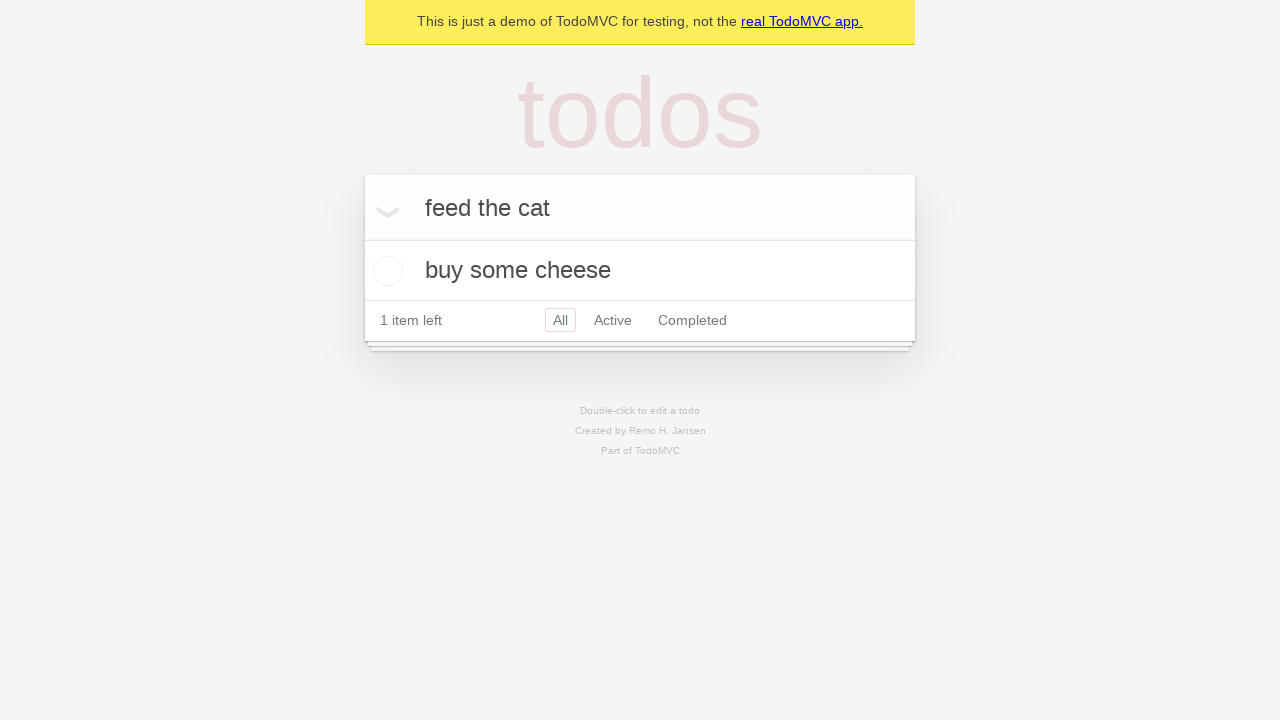

Pressed Enter to create second todo item on internal:attr=[placeholder="What needs to be done?"i]
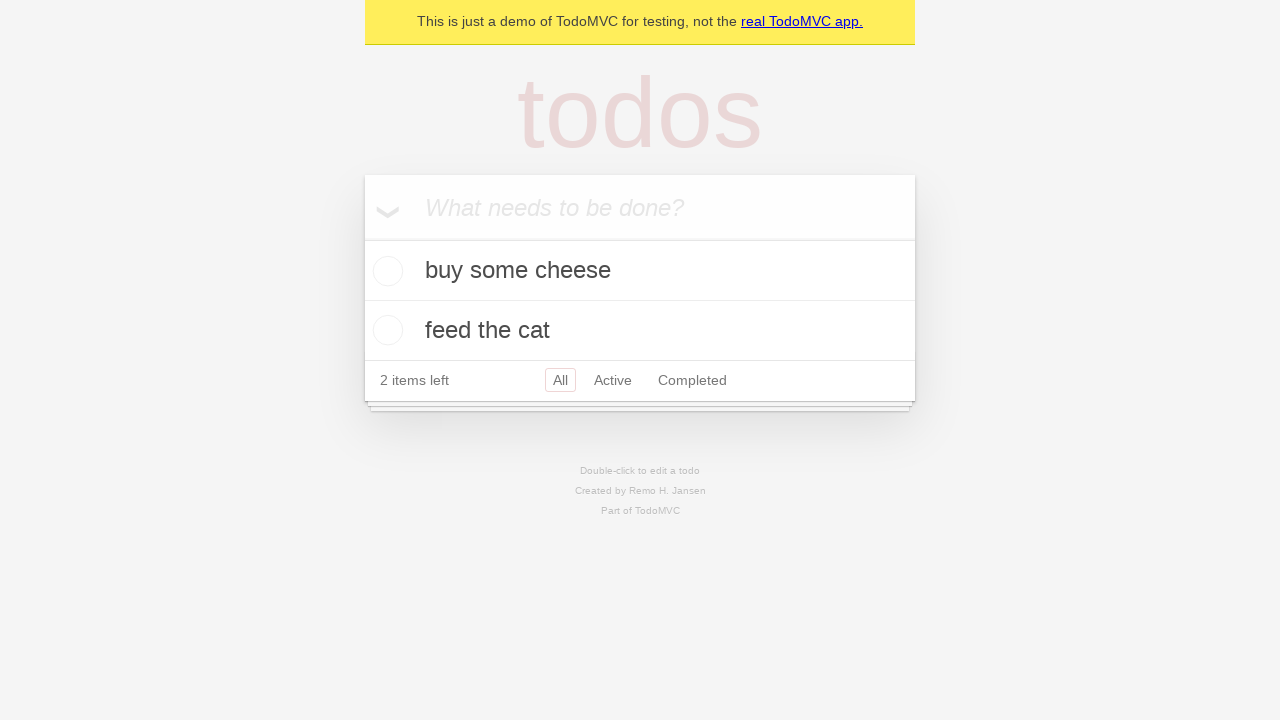

Filled todo input with 'book a doctors appointment' on internal:attr=[placeholder="What needs to be done?"i]
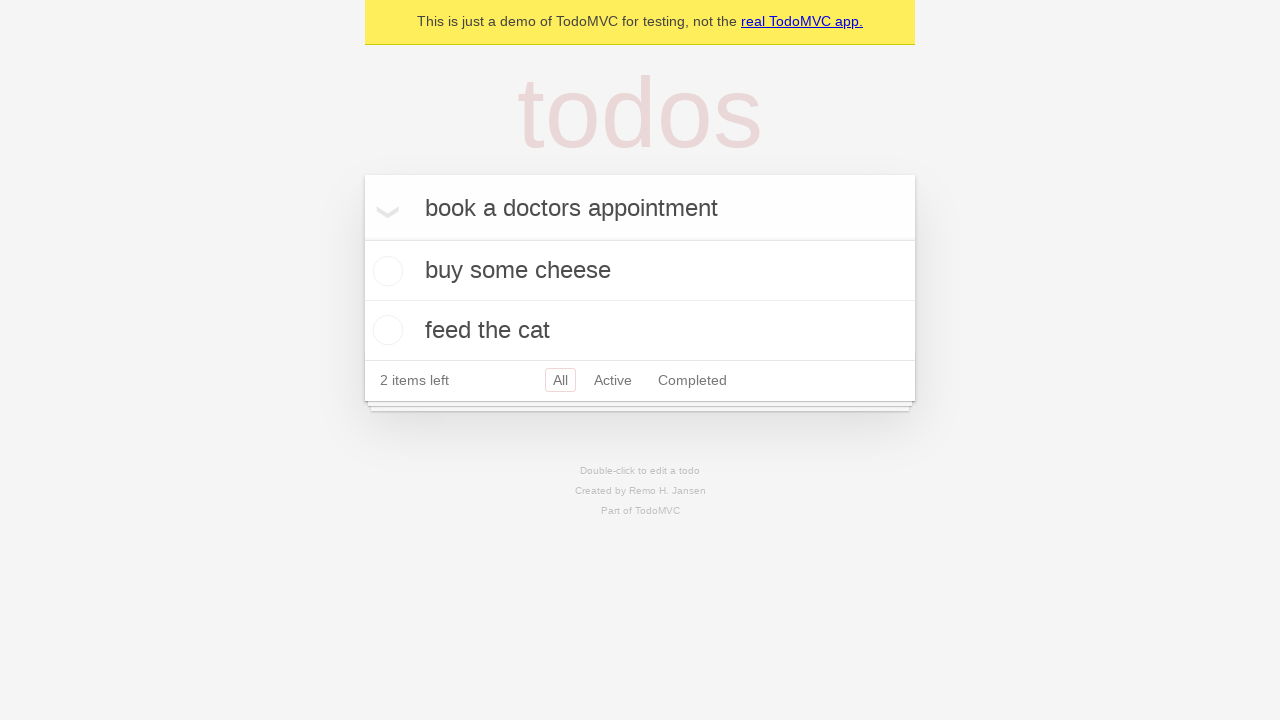

Pressed Enter to create third todo item on internal:attr=[placeholder="What needs to be done?"i]
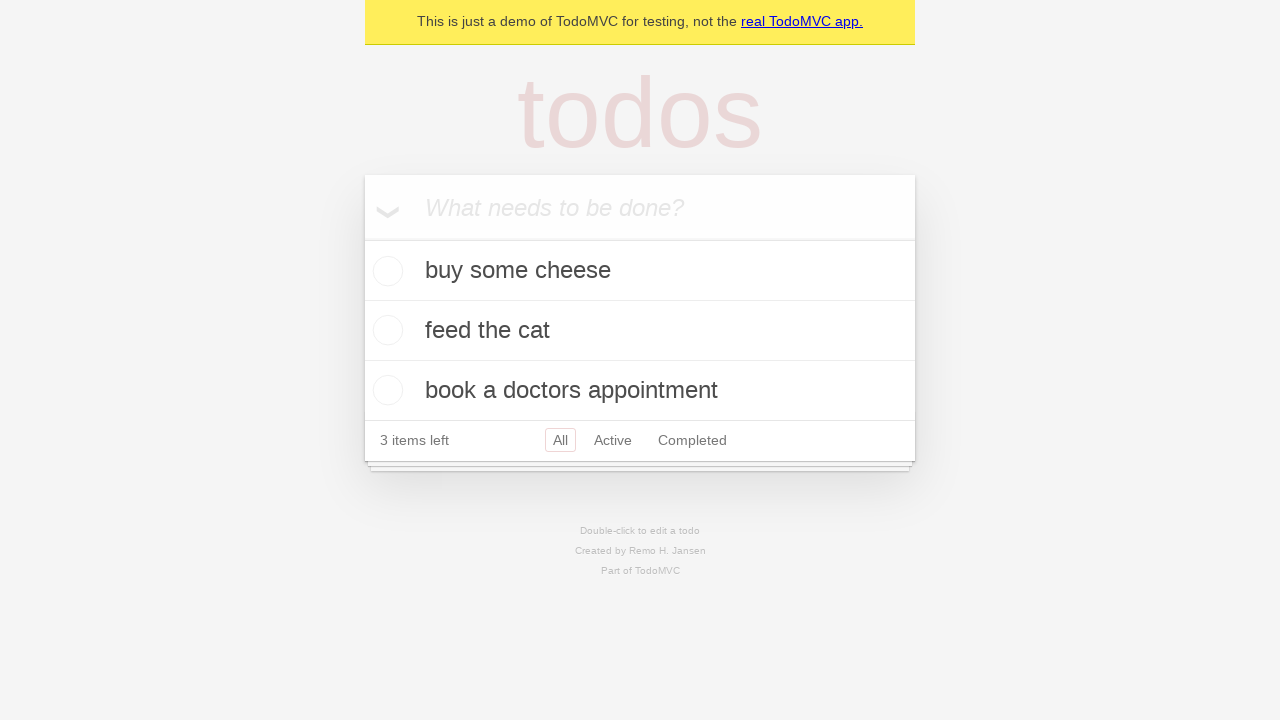

Double-clicked second todo item to enter edit mode at (640, 331) on internal:testid=[data-testid="todo-item"s] >> nth=1
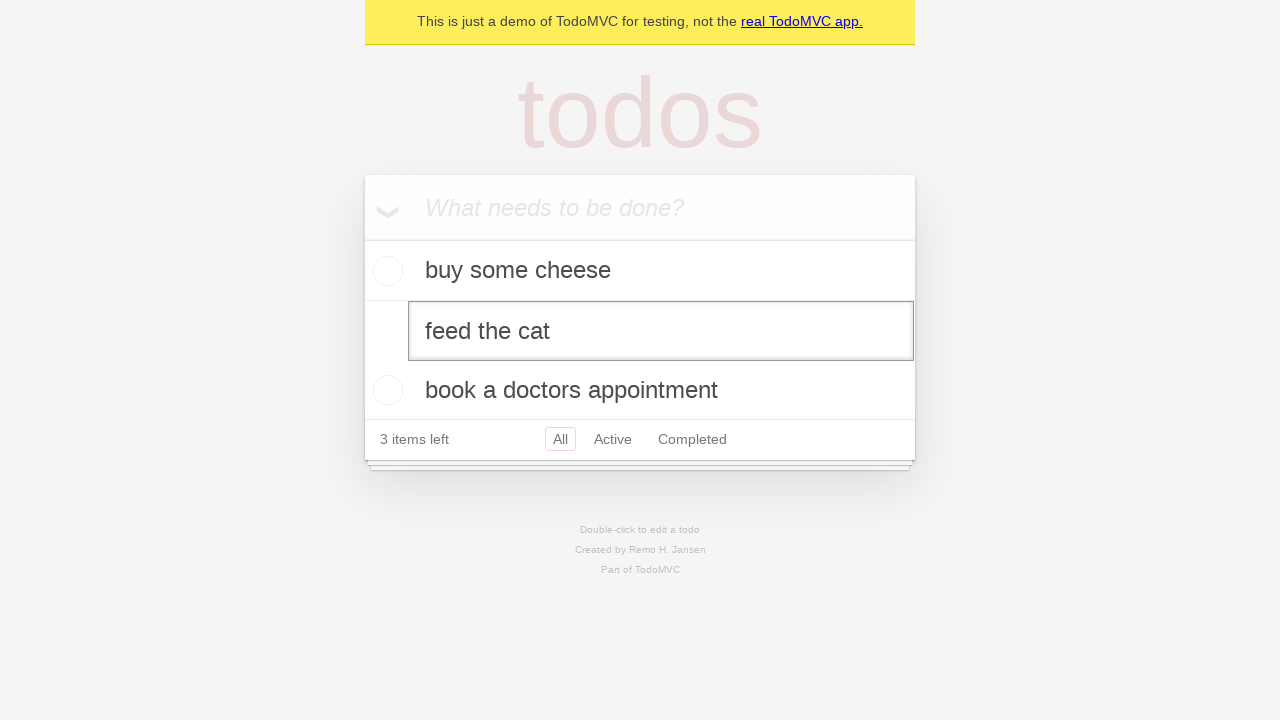

Cleared the todo text field with empty string on internal:testid=[data-testid="todo-item"s] >> nth=1 >> internal:role=textbox[nam
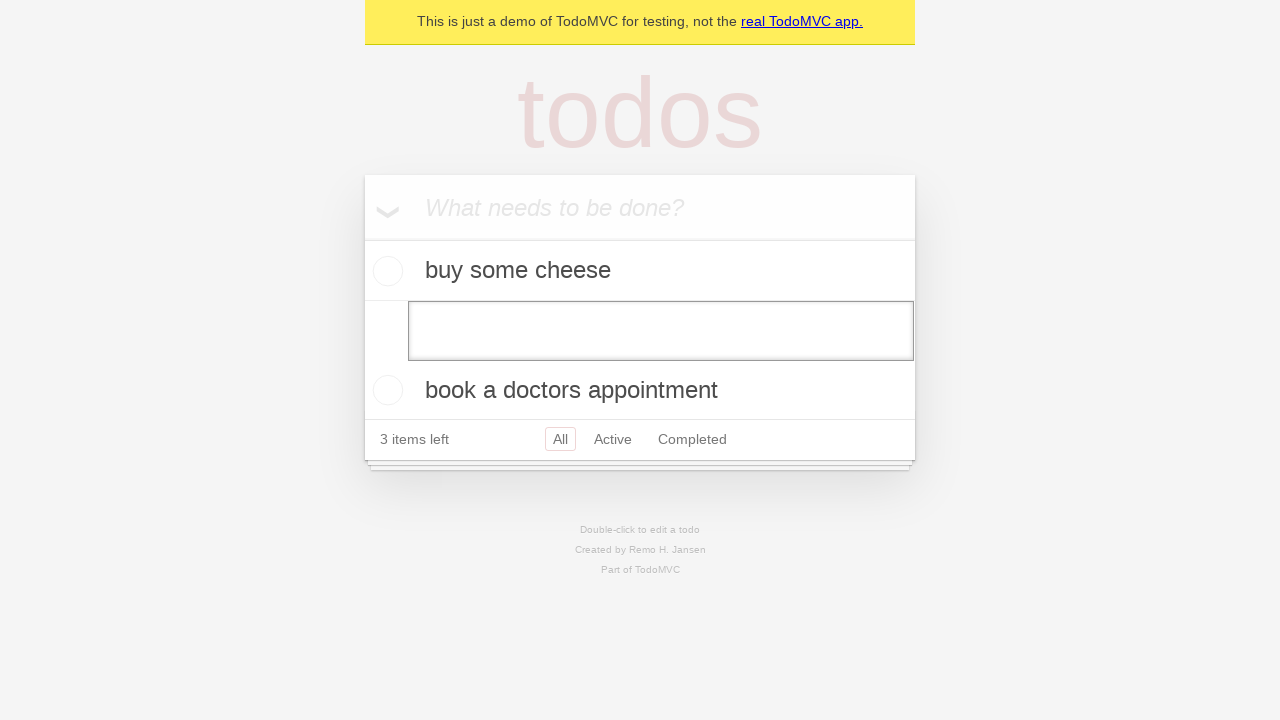

Pressed Enter to save empty todo, which should remove the item on internal:testid=[data-testid="todo-item"s] >> nth=1 >> internal:role=textbox[nam
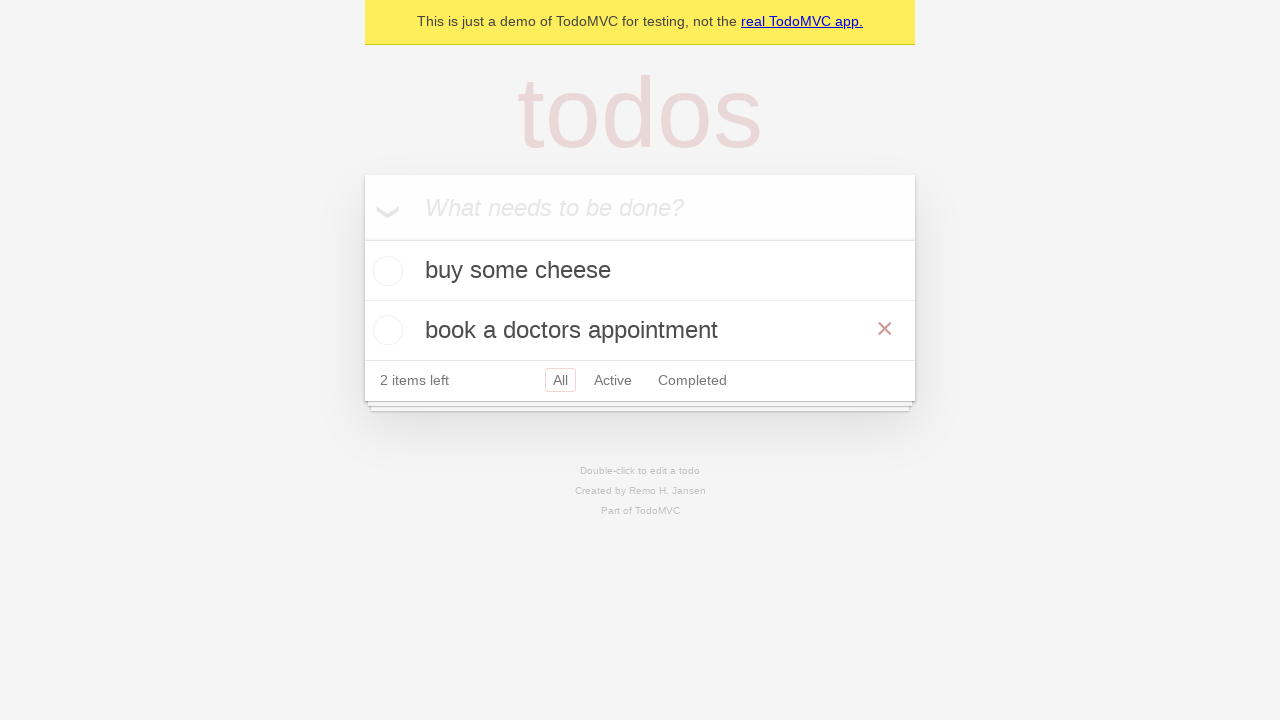

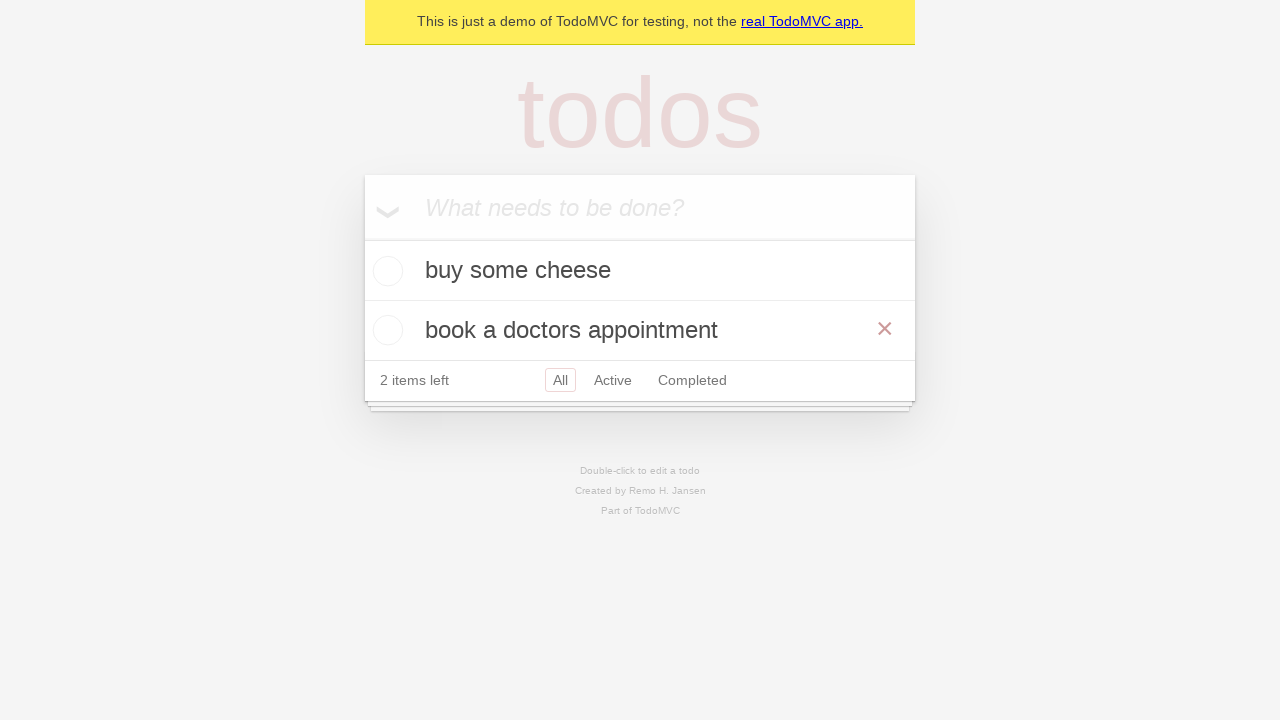